Tests the student registration practice form by filling in personal information including name, email, gender, mobile number, hobbies, and address, then submitting the form.

Starting URL: https://demoqa.com/automation-practice-form

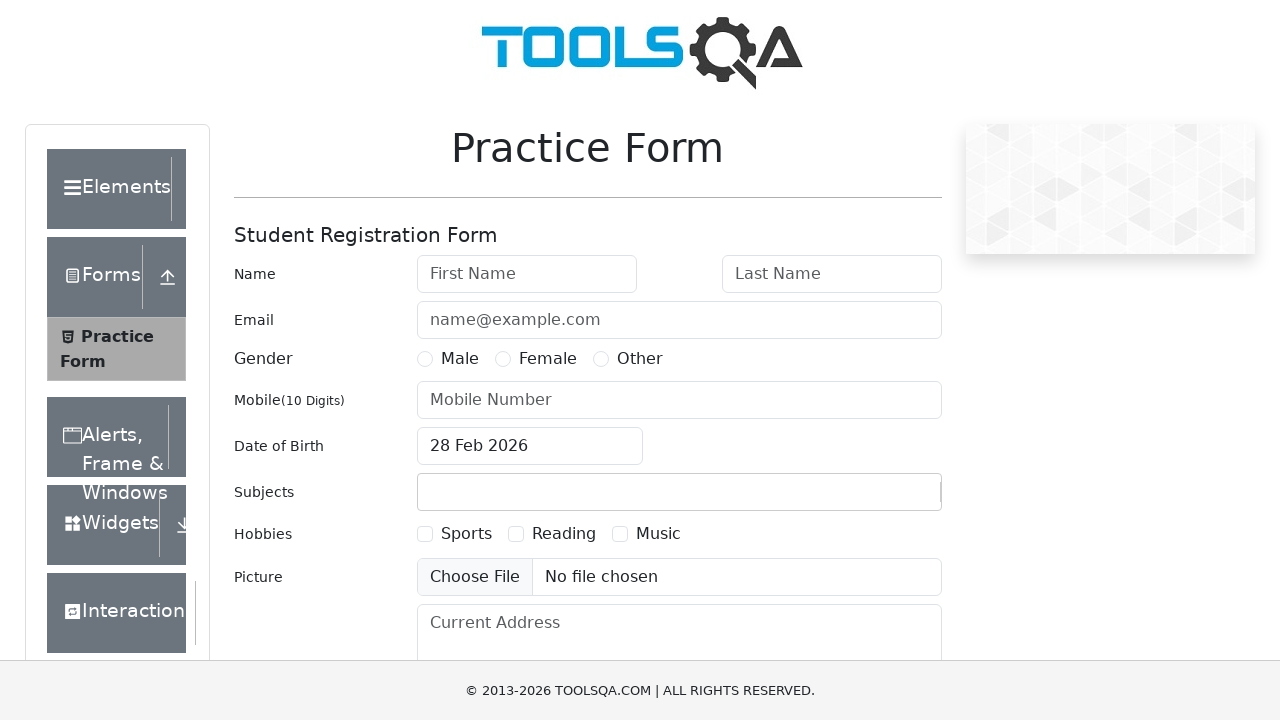

Filled first name field with 'Michael' on #firstName
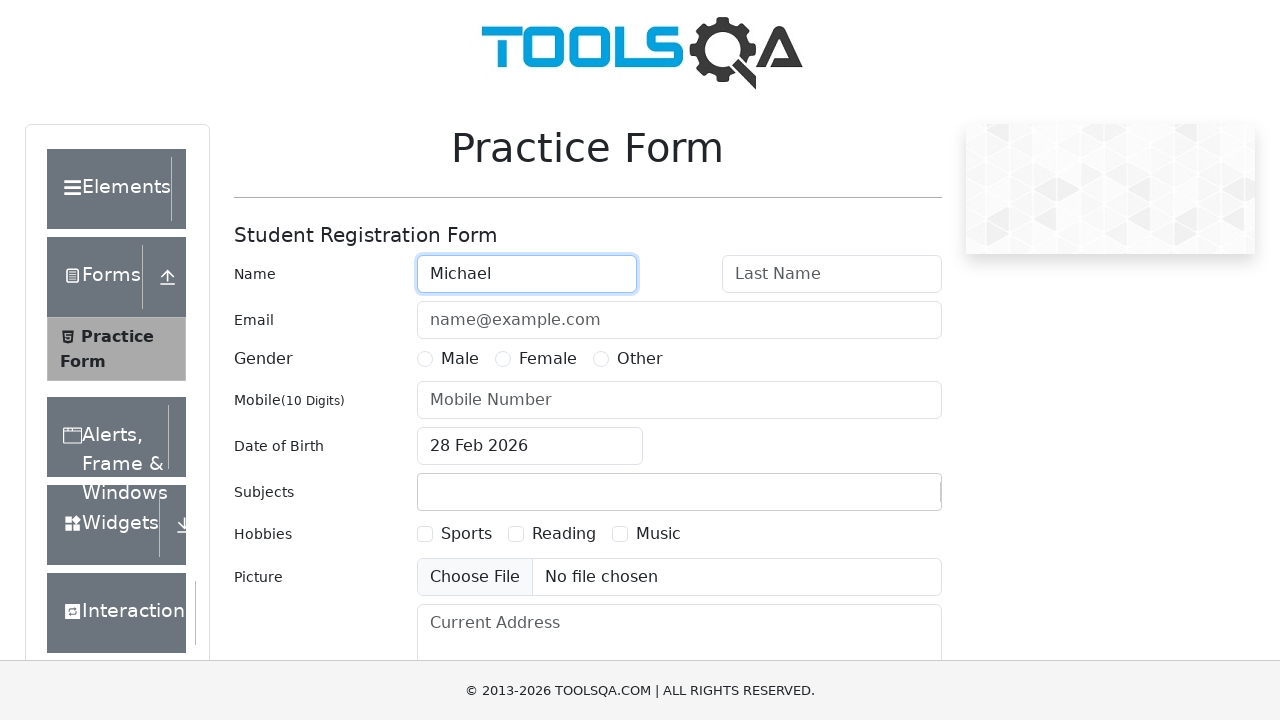

Filled last name field with 'Thompson' on #lastName
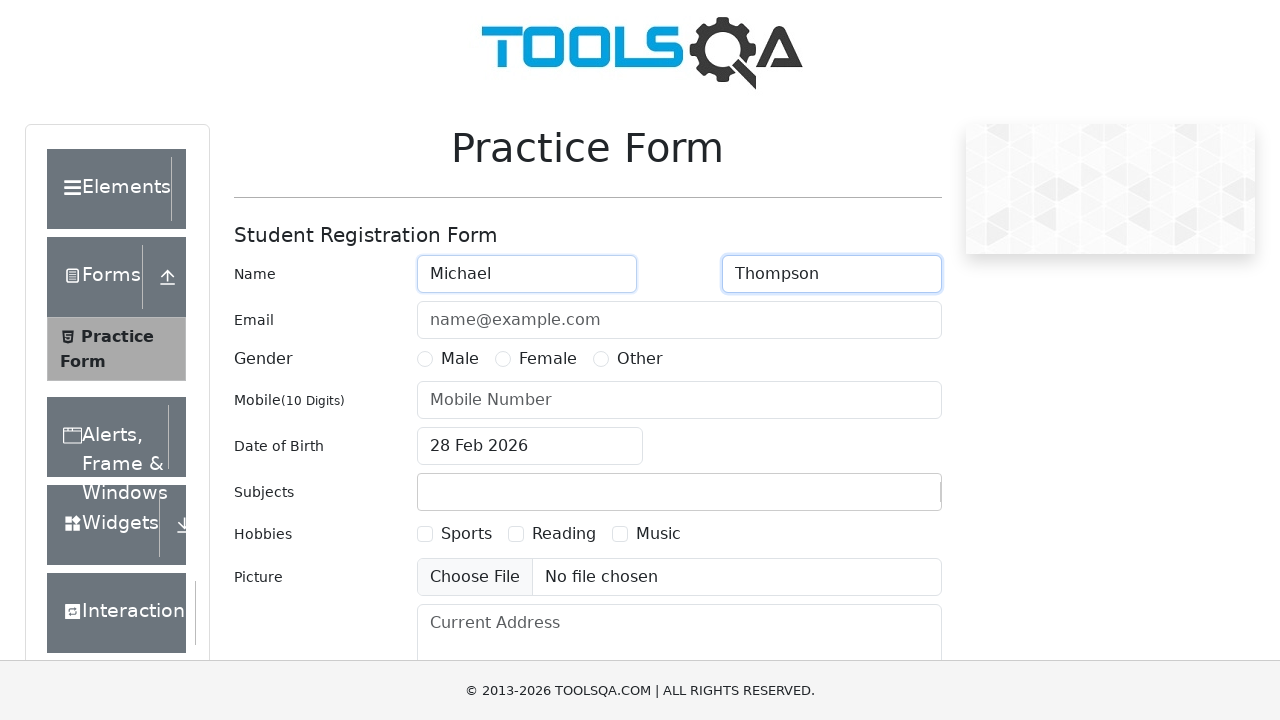

Filled email field with 'michael.thompson@testmail.com' on #userEmail
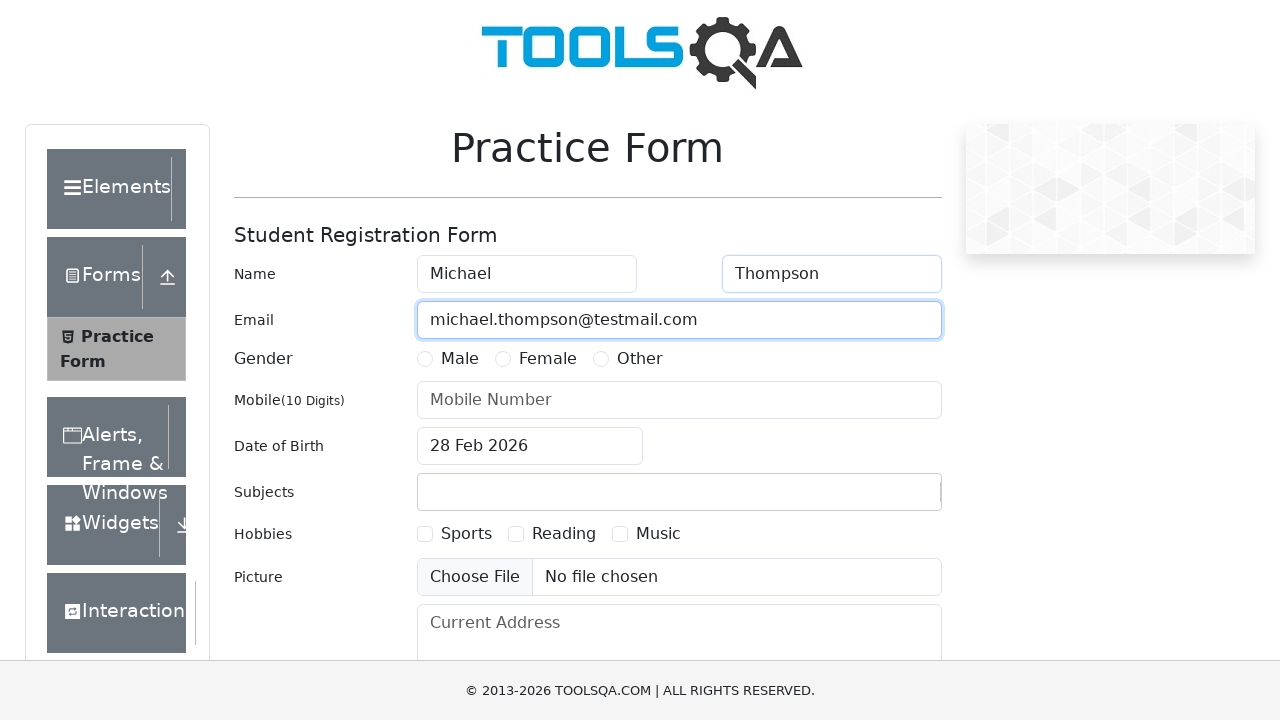

Selected Male gender option at (460, 359) on label[for='gender-radio-1']
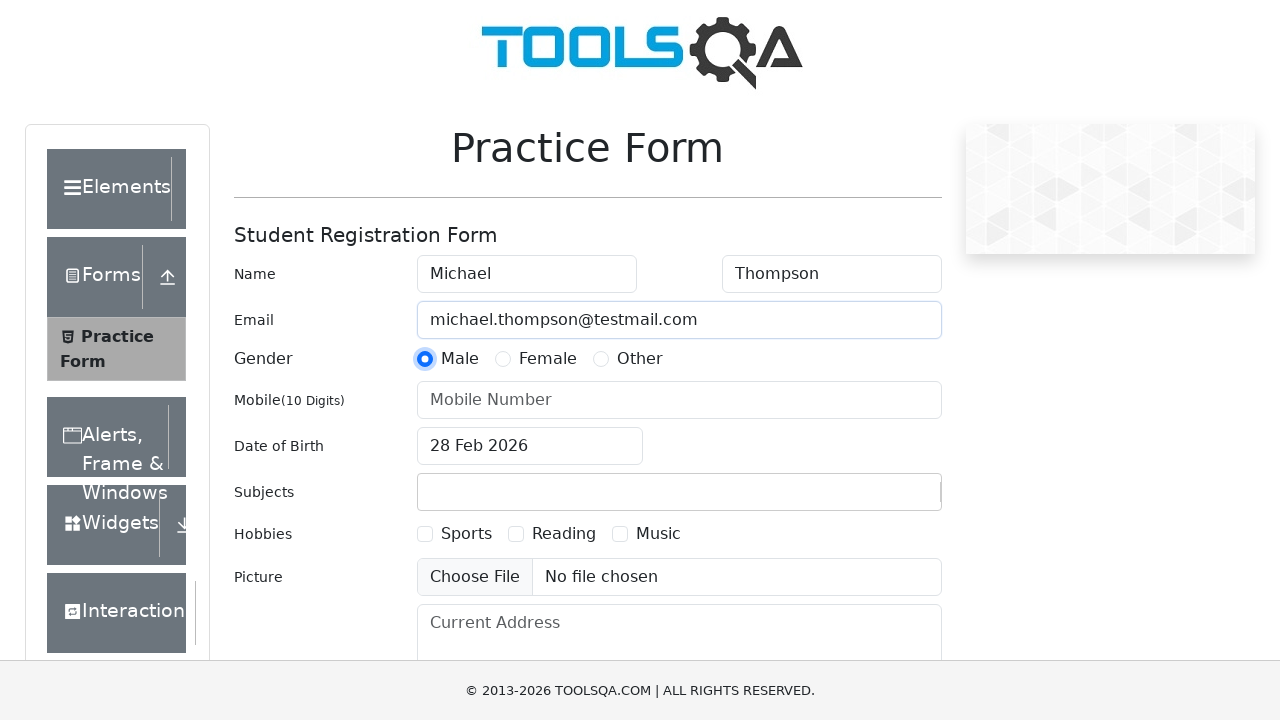

Filled mobile number field with '8125647930' on #userNumber
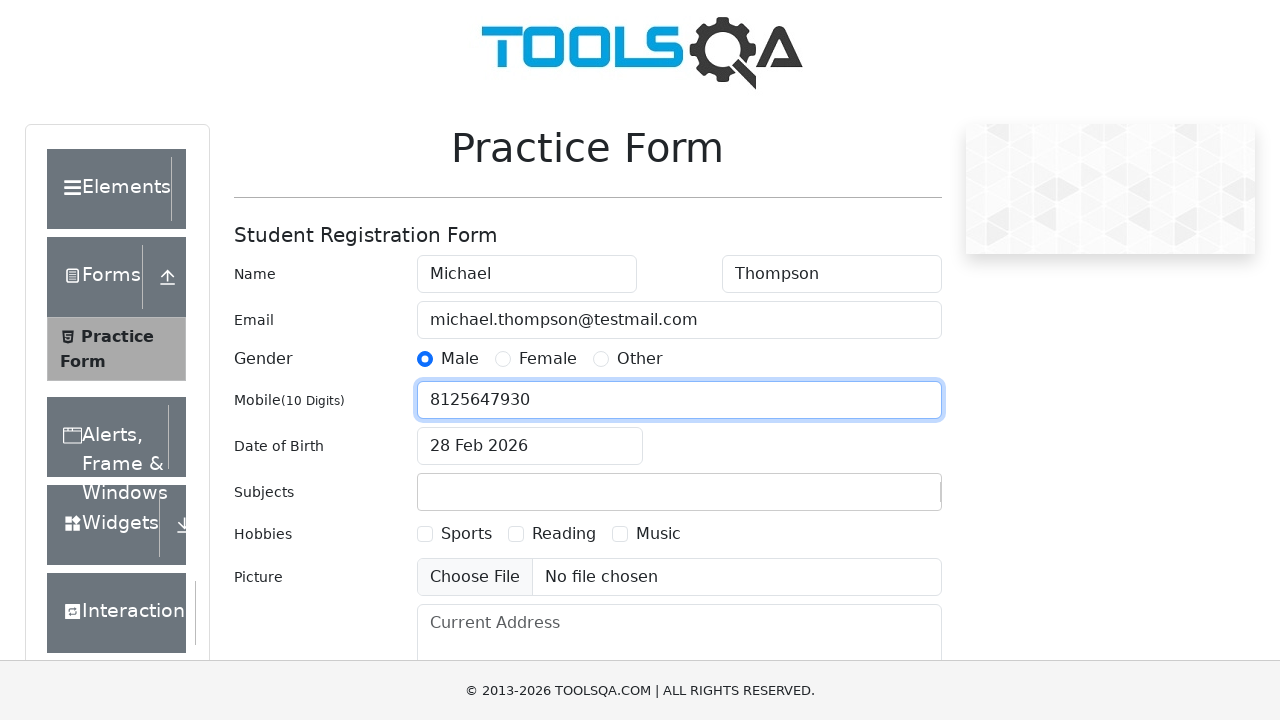

Selected Sports hobby checkbox at (466, 534) on label[for='hobbies-checkbox-1']
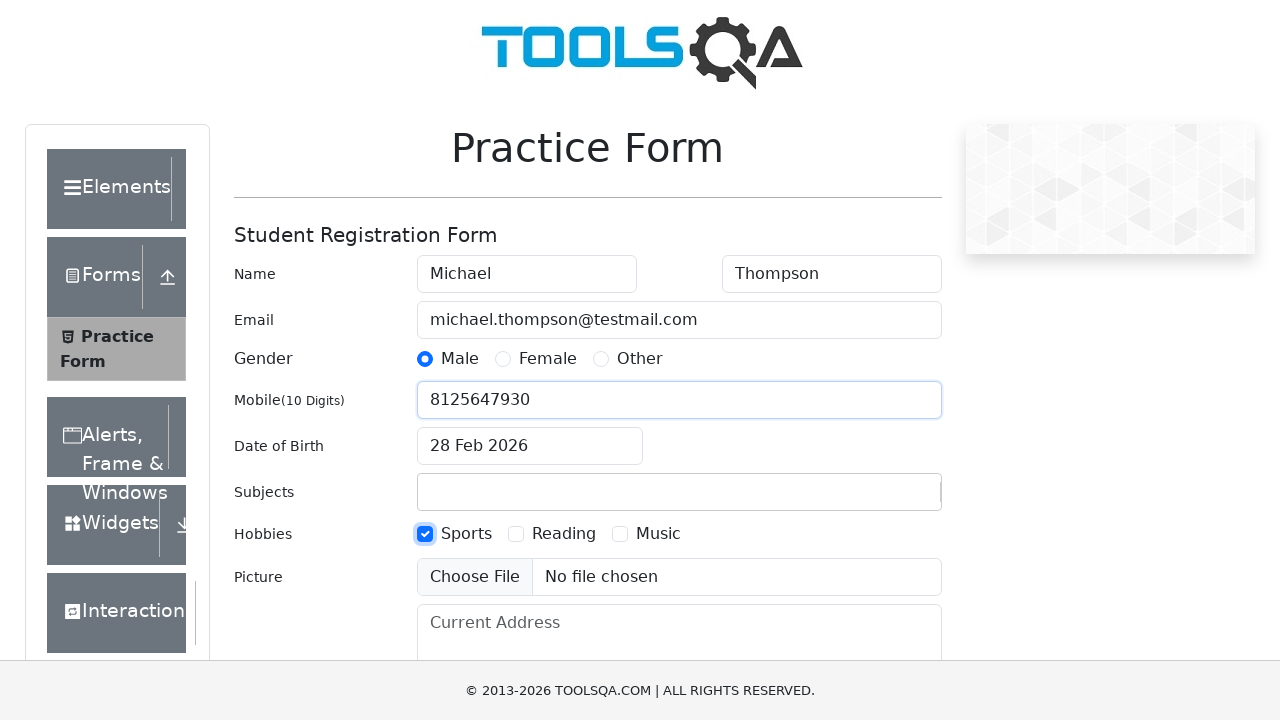

Selected Reading hobby checkbox at (564, 534) on label[for='hobbies-checkbox-2']
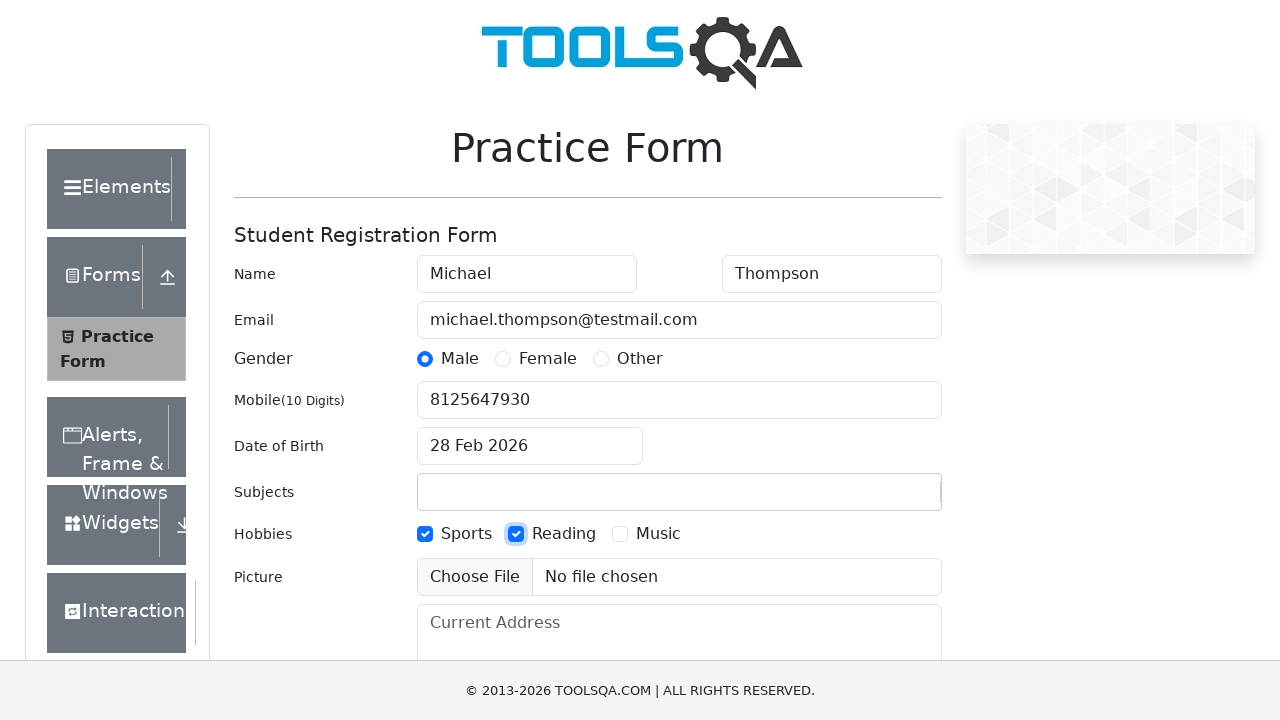

Filled current address field with '742 Evergreen Terrace, Springfield' on #currentAddress
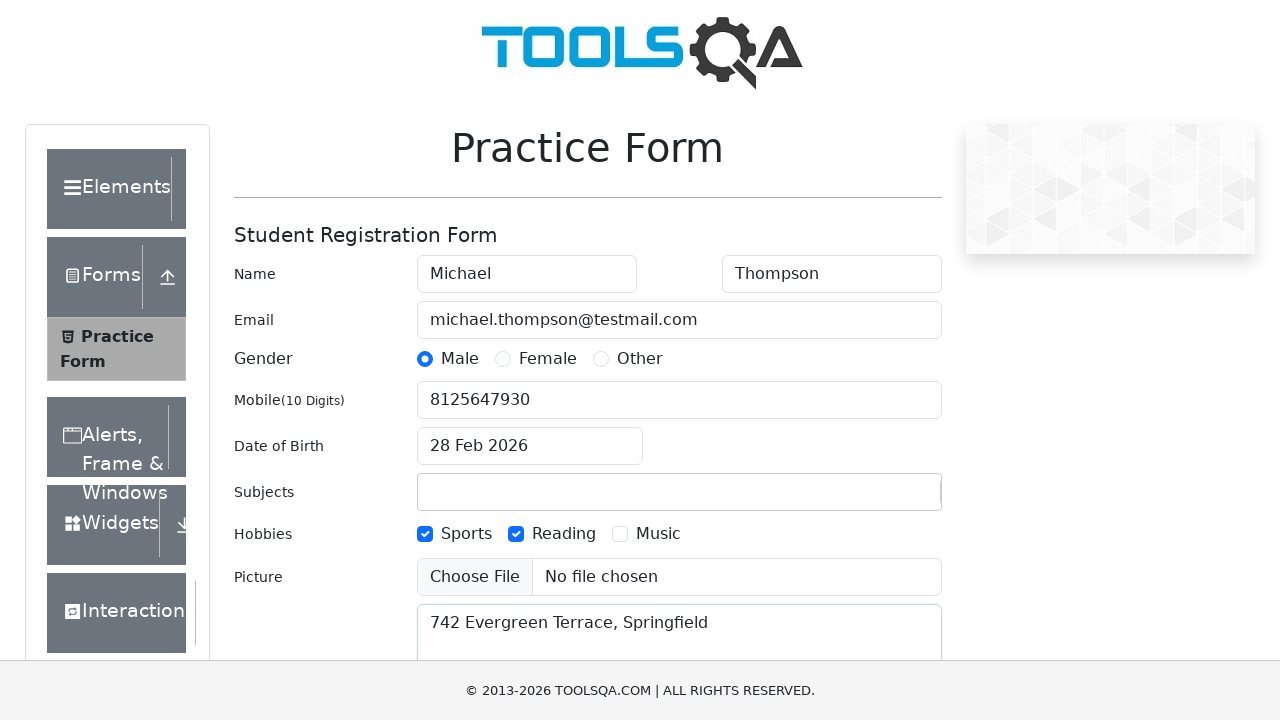

Clicked submit button to submit the registration form at (885, 499) on #submit
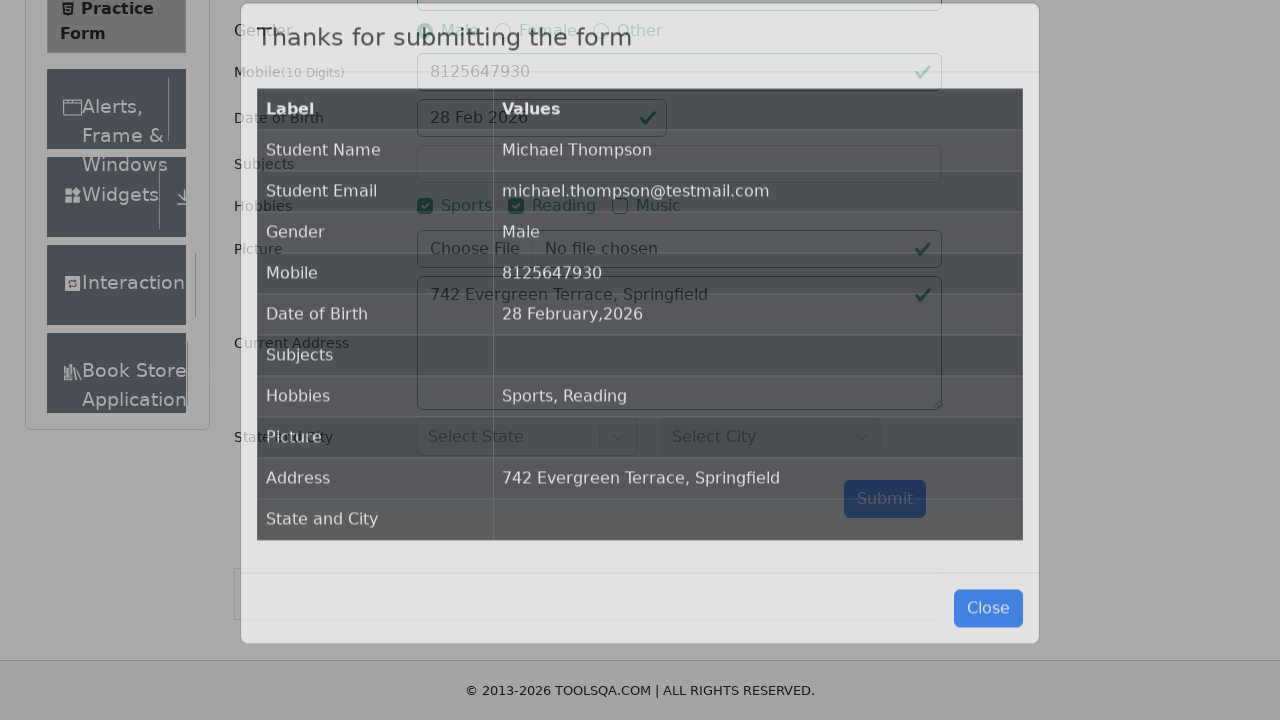

Form submission completed and confirmation modal appeared
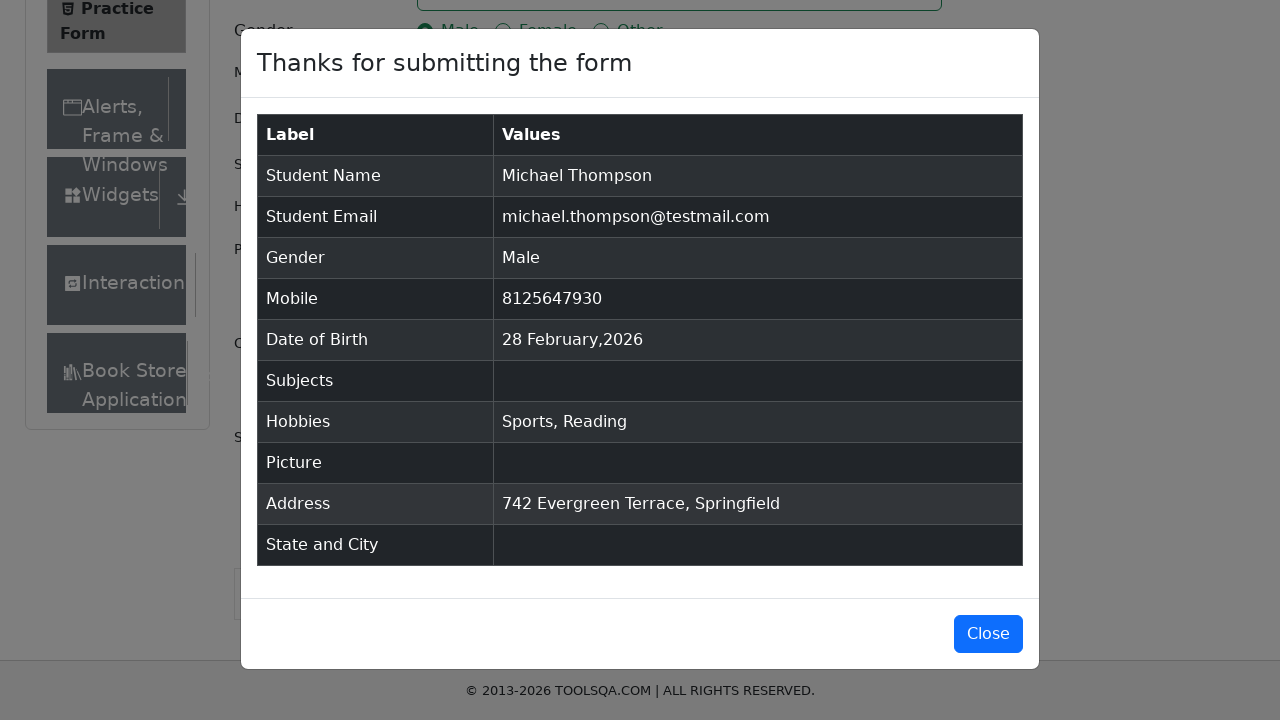

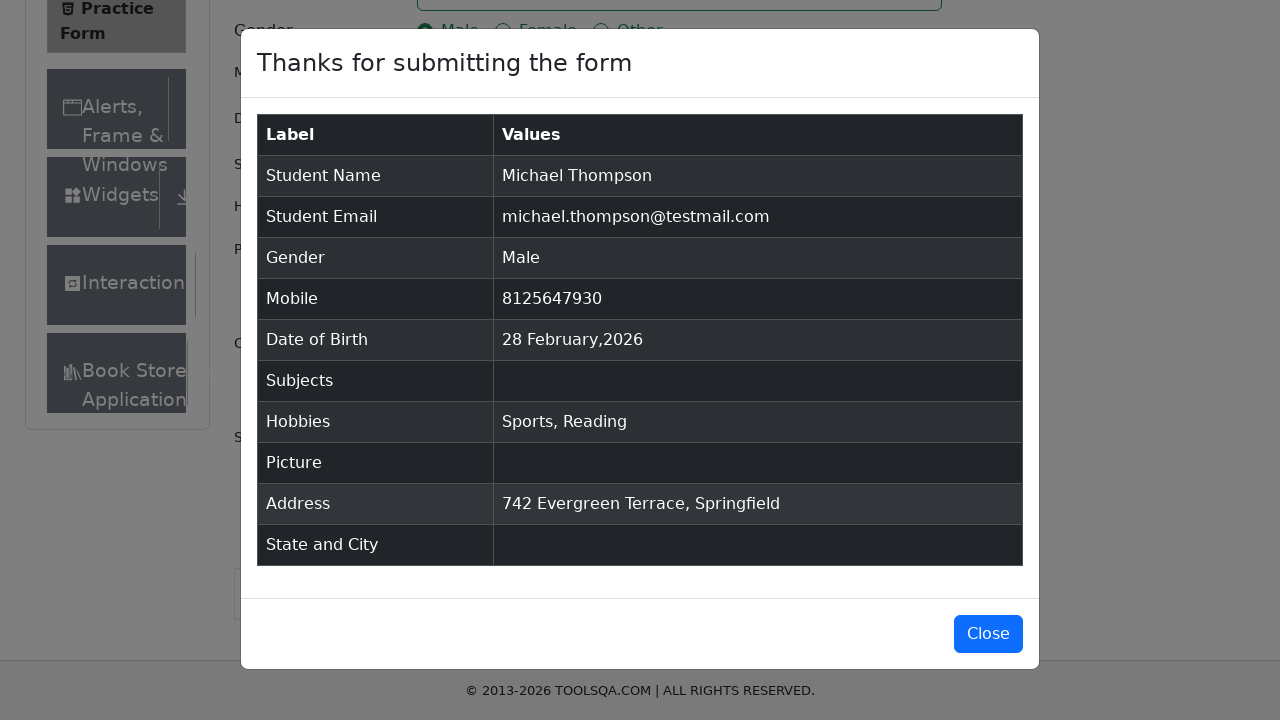